Tests multiple window handling by navigating to the Multiple Windows page, opening child windows via links, switching between windows, verifying window titles, and closing child windows.

Starting URL: https://the-internet.herokuapp.com/

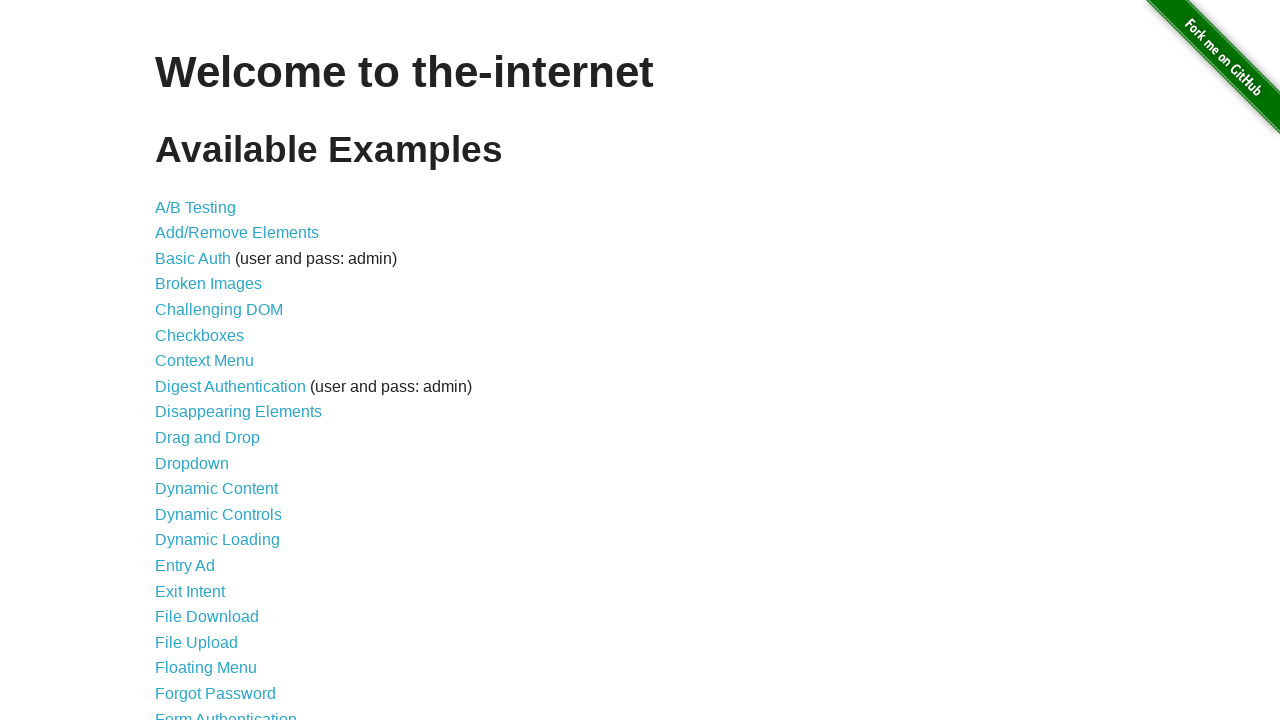

Clicked on 'Multiple Windows' link to navigate to multiple windows page at (218, 369) on xpath=//a[text()='Multiple Windows']
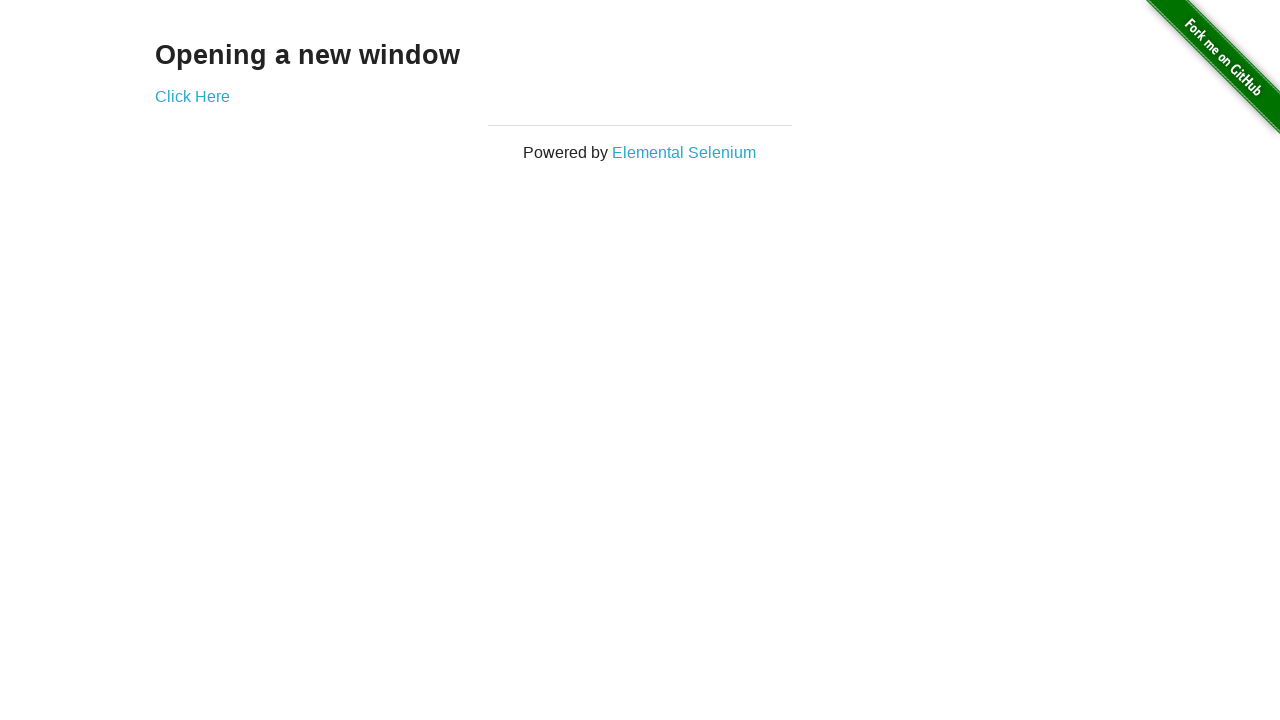

Clicked on 'Elemental Selenium' link to open first child window at (684, 152) on xpath=//a[text()='Elemental Selenium']
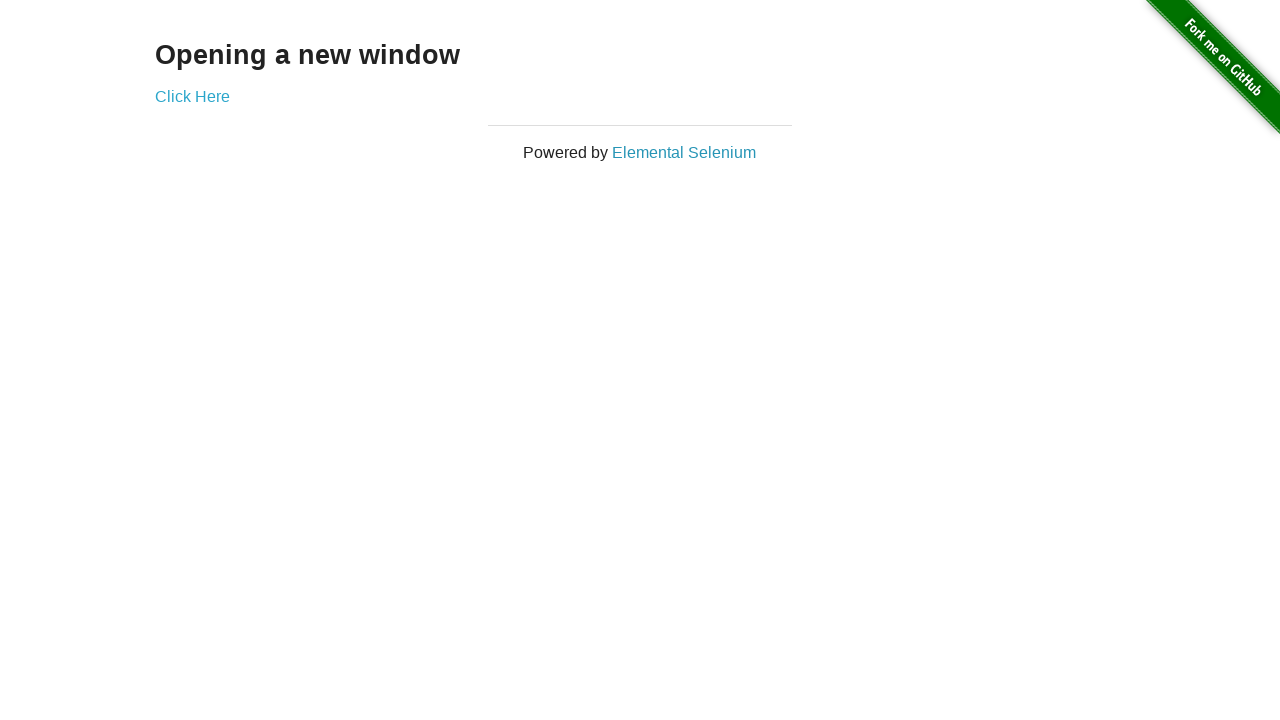

First child window loaded completely
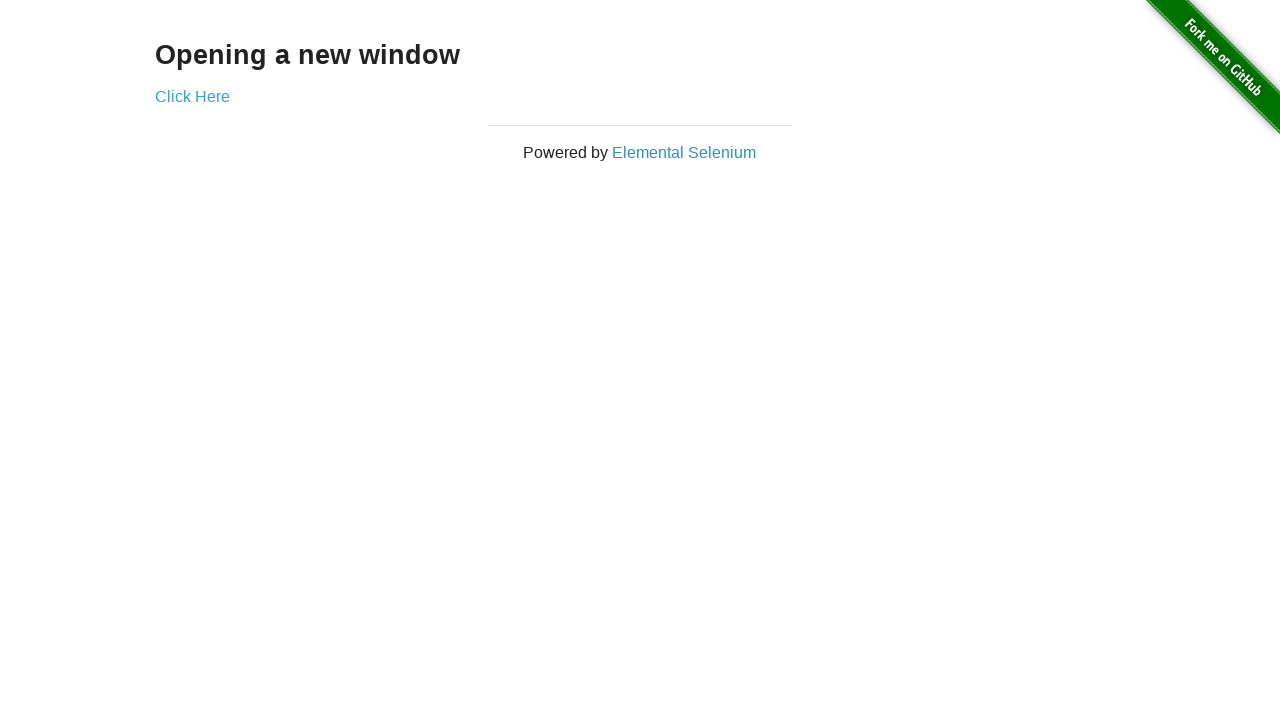

Retrieved first child window title: 'Home | Elemental Selenium'
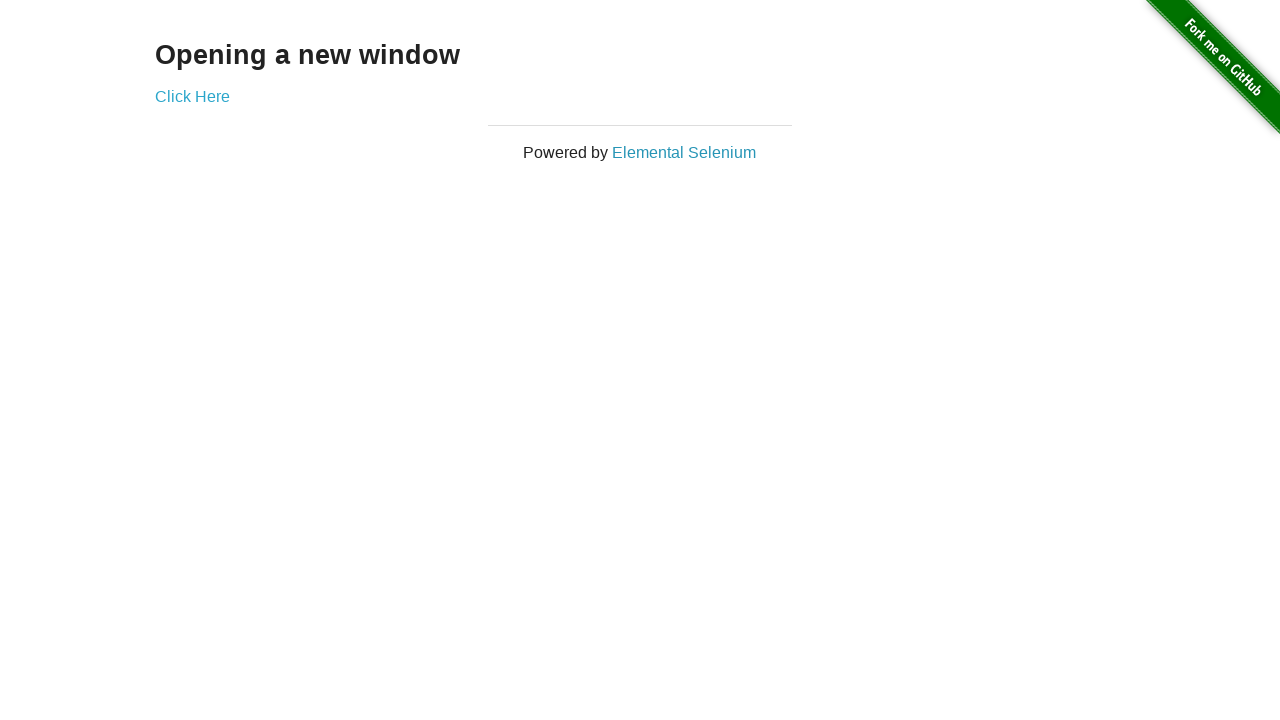

Verified first child window contains 'Elemental Selenium' in title
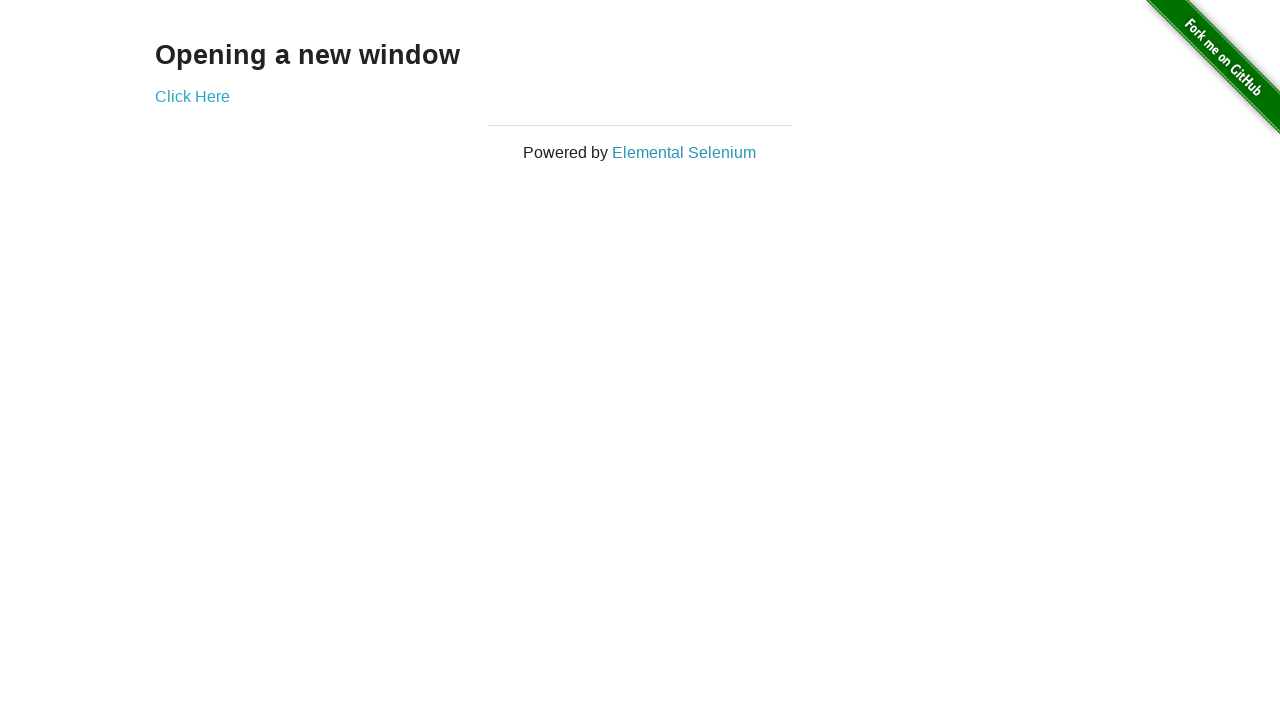

Closed first child window
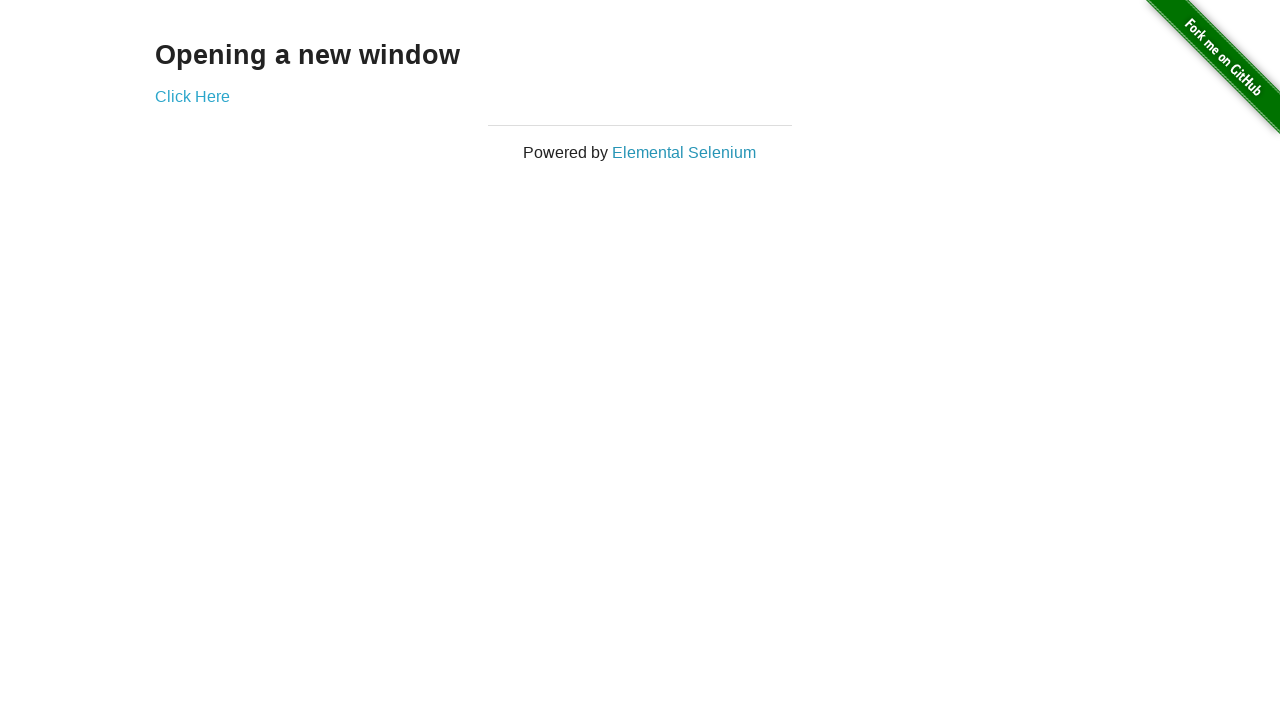

Clicked on 'Click Here' link to open second child window at (192, 96) on xpath=//a[text()='Click Here']
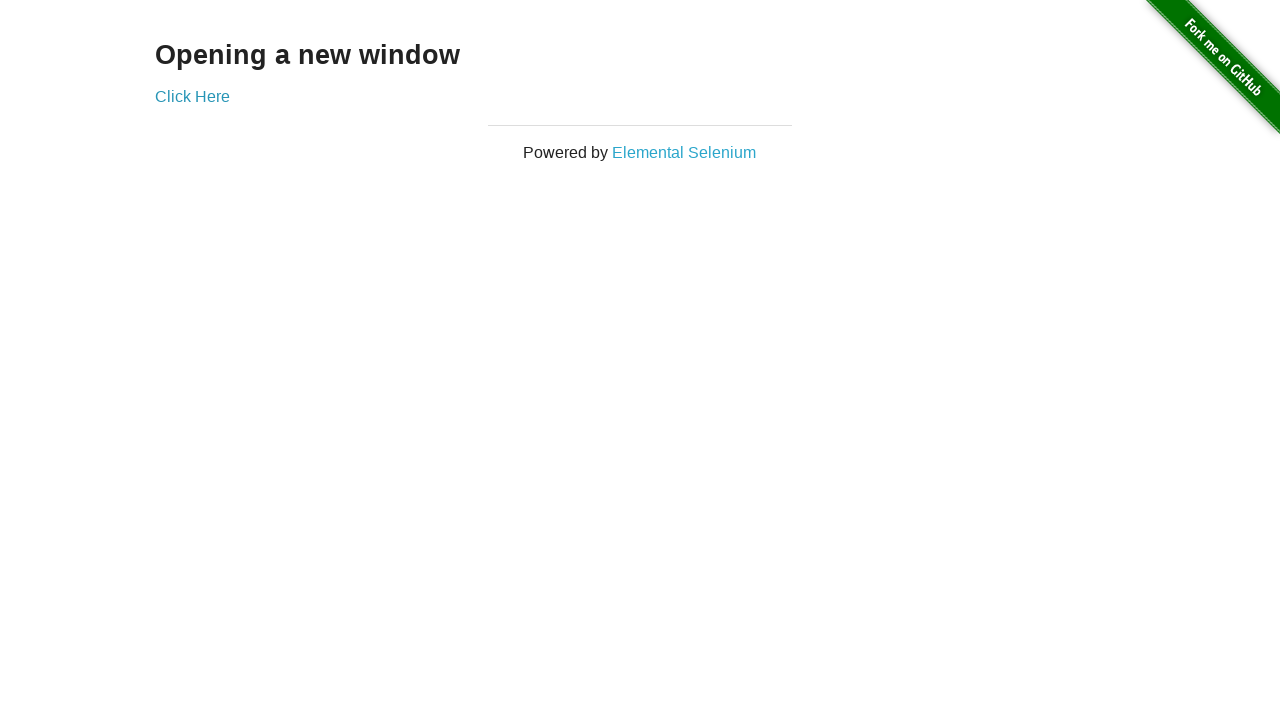

Second child window loaded completely
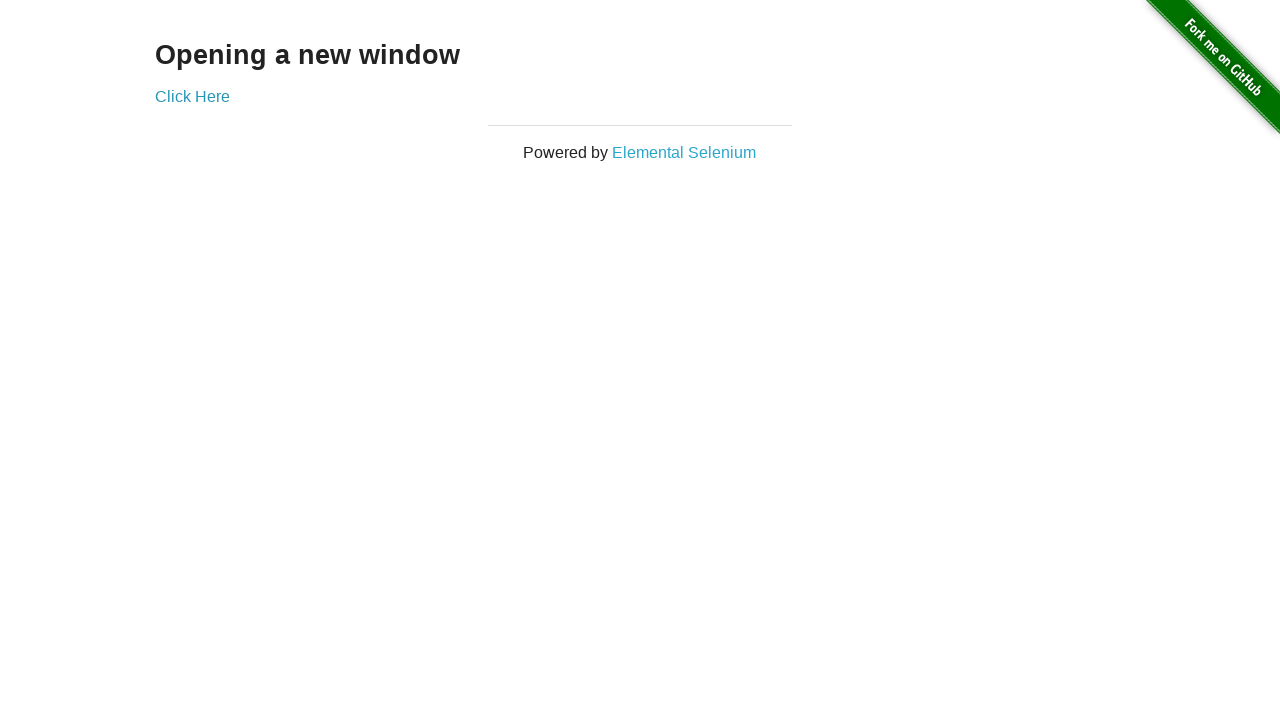

Retrieved second child window title: 'New Window'
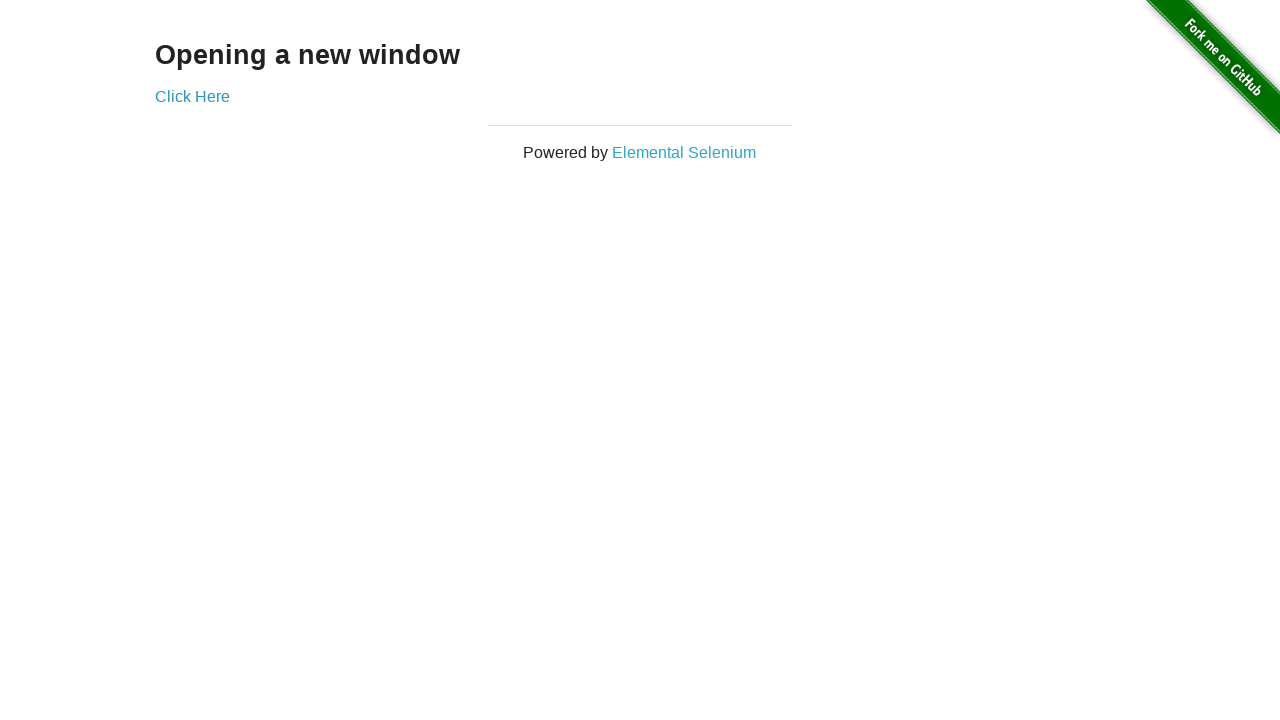

Verified second child window title is 'New Window'
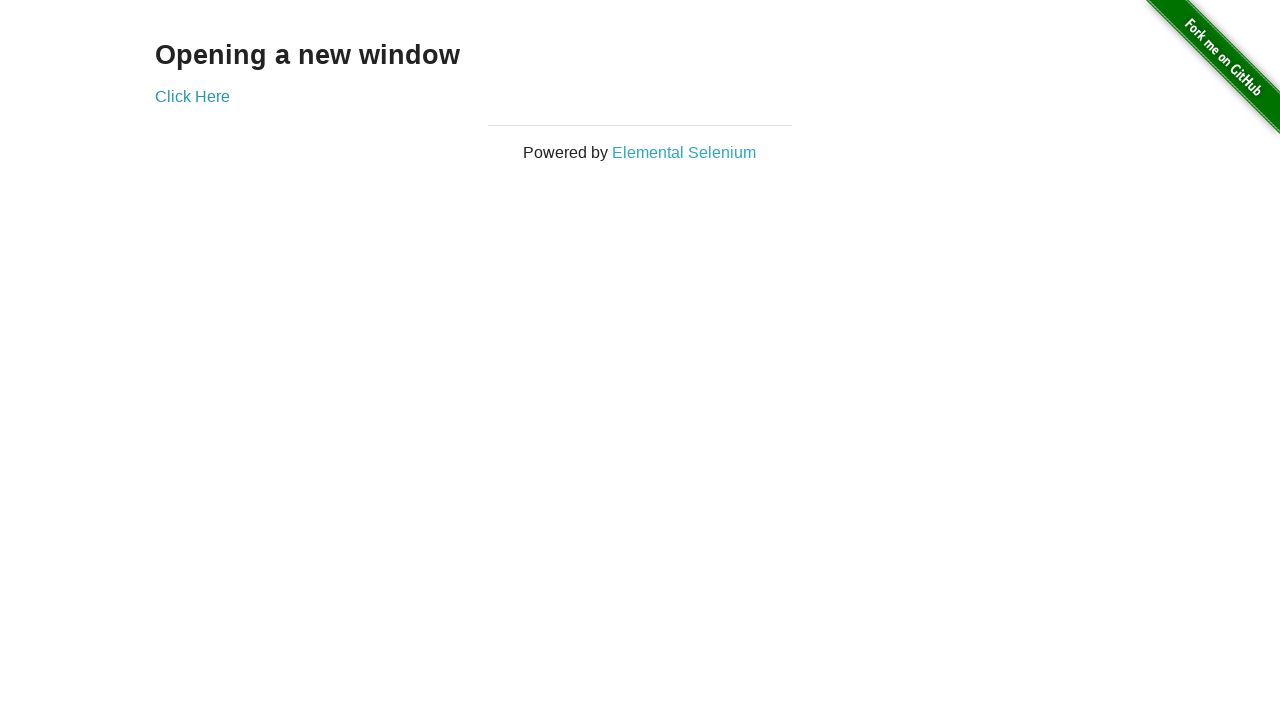

Closed second child window
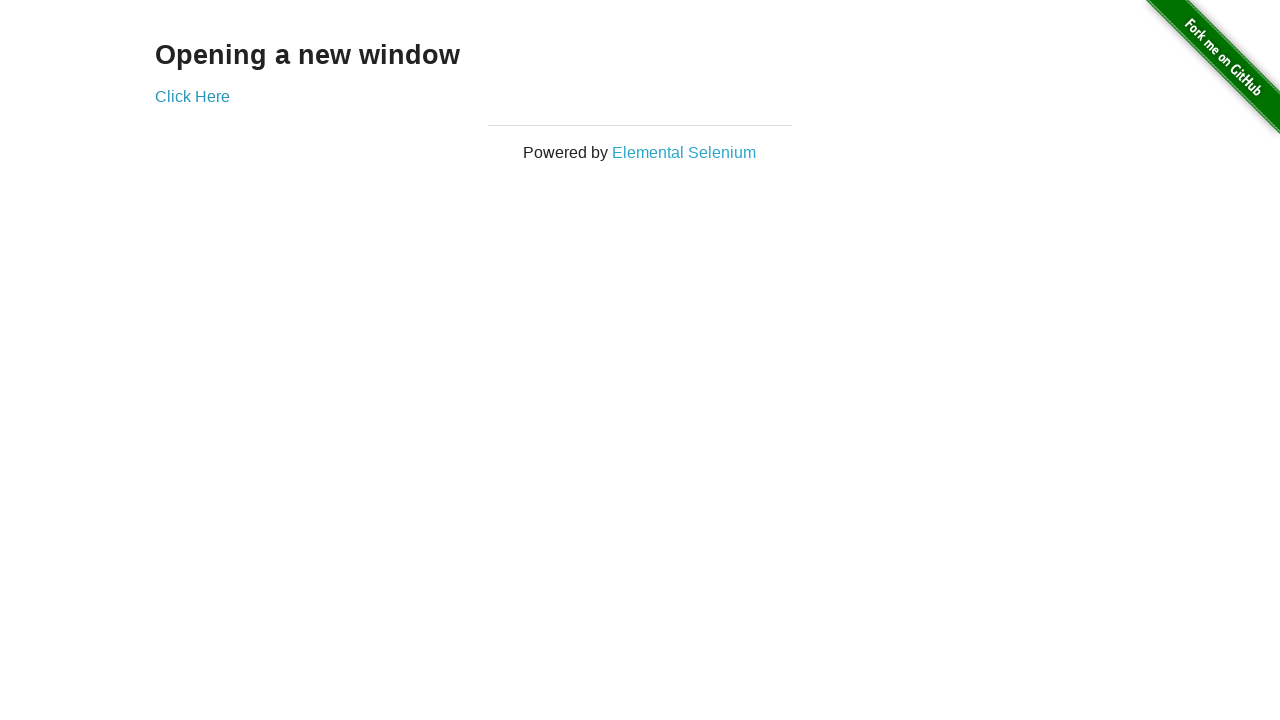

Retrieved main window title: 'The Internet'
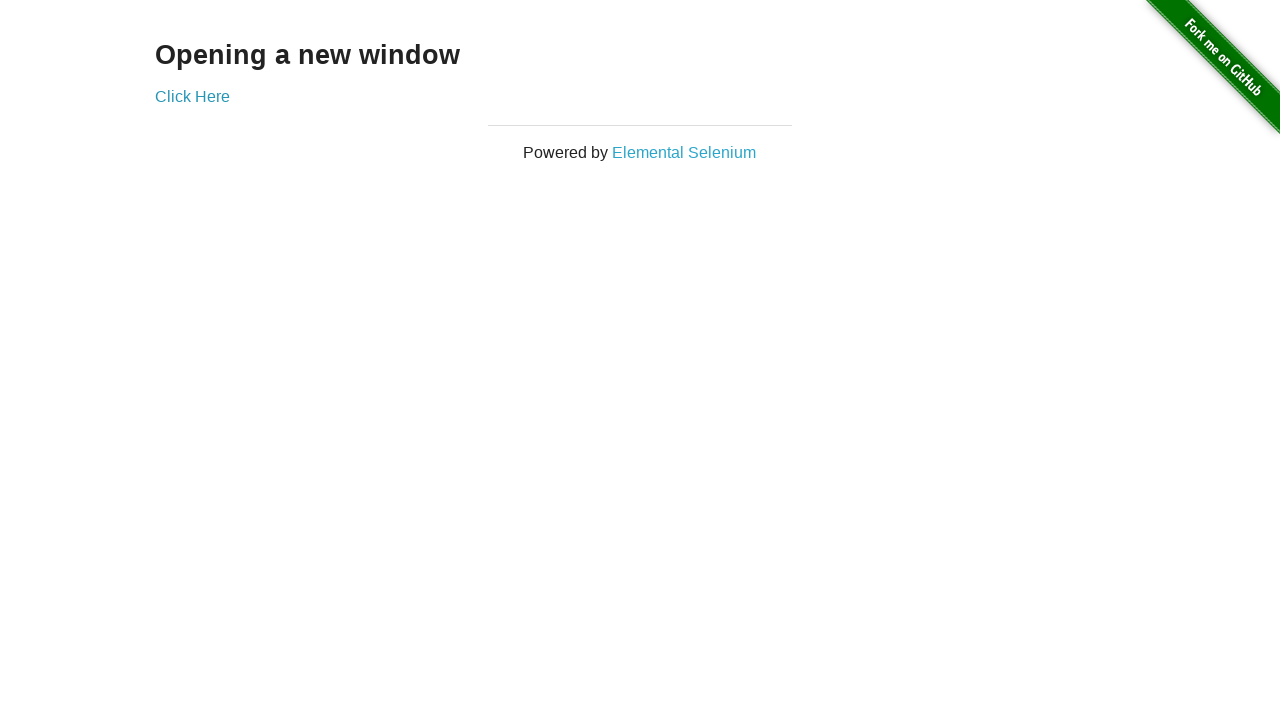

Verified main window title is 'The Internet'
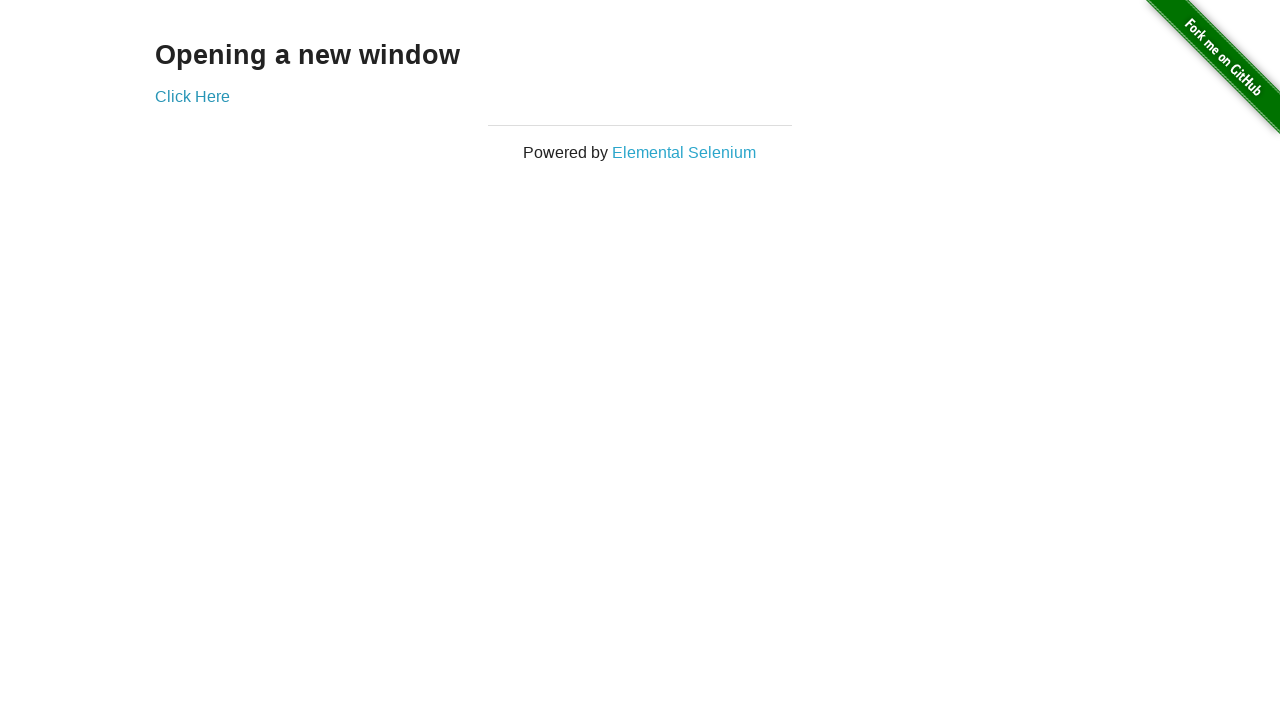

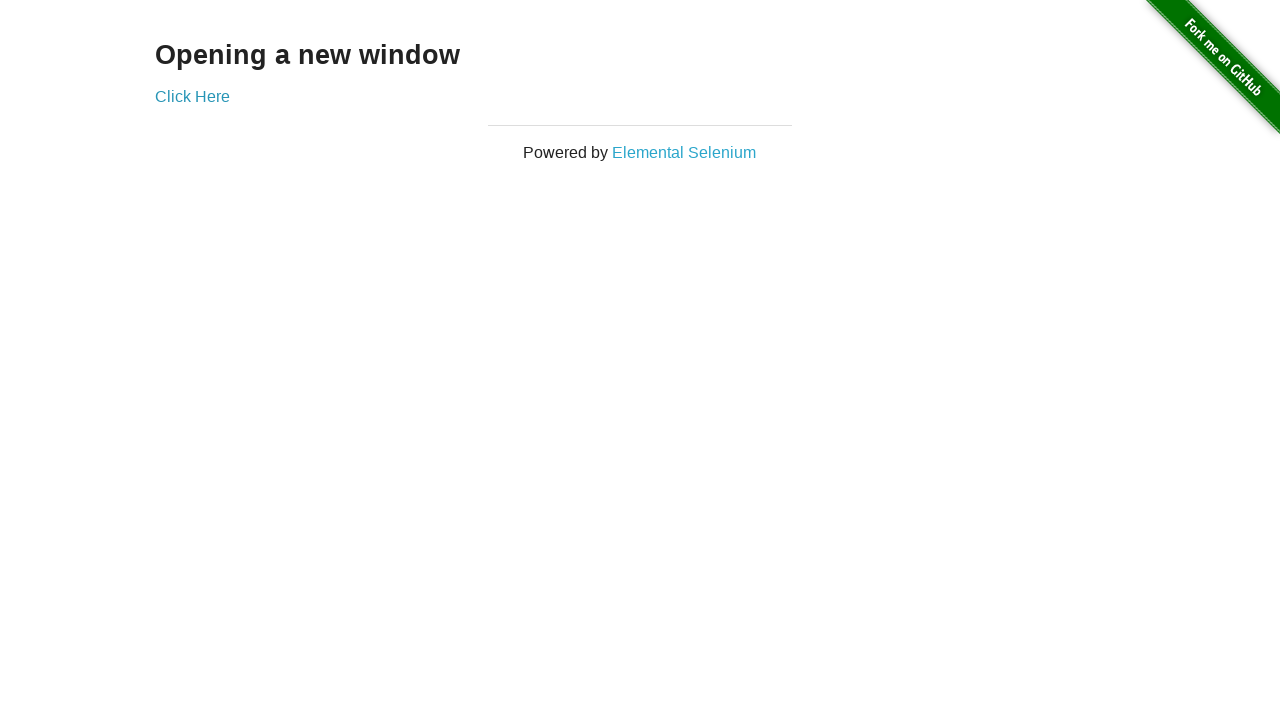